Tests that the Resources nav bar link navigates to the correct resources page

Starting URL: https://www.givensfireandforestry.com/

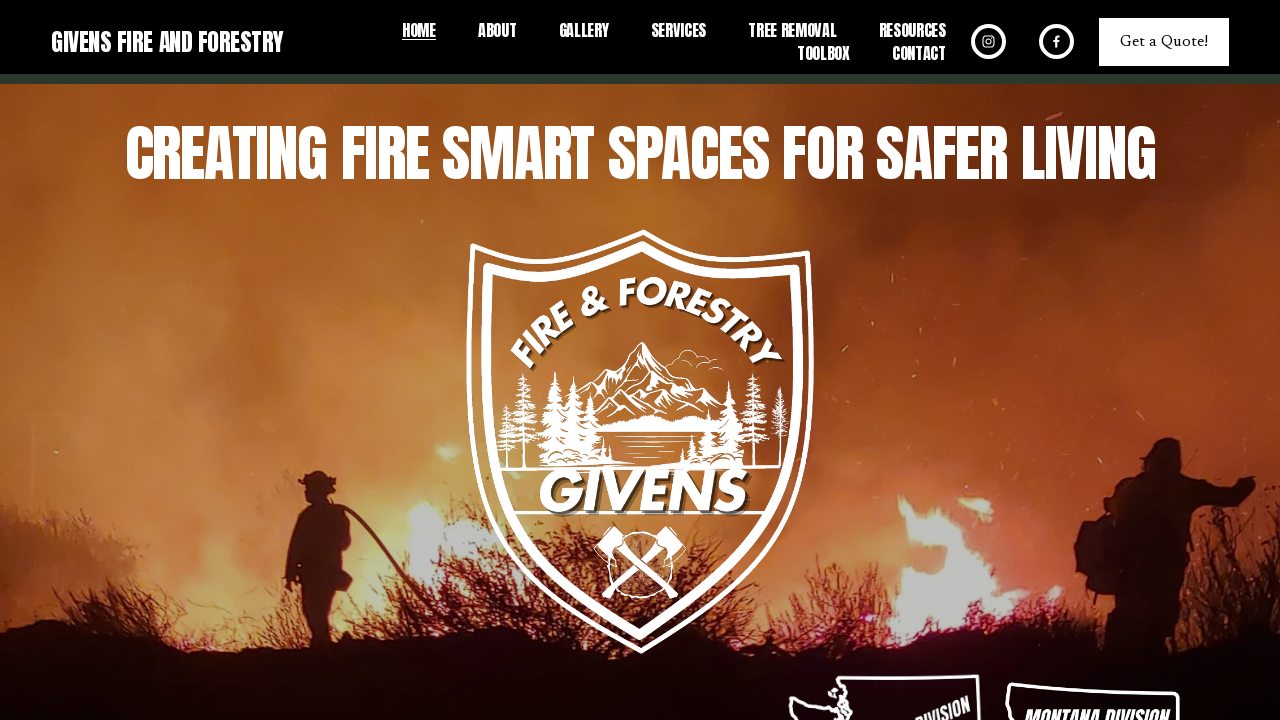

Clicked Resources link in navigation bar at (912, 31) on internal:role=link[name="Resources"i]
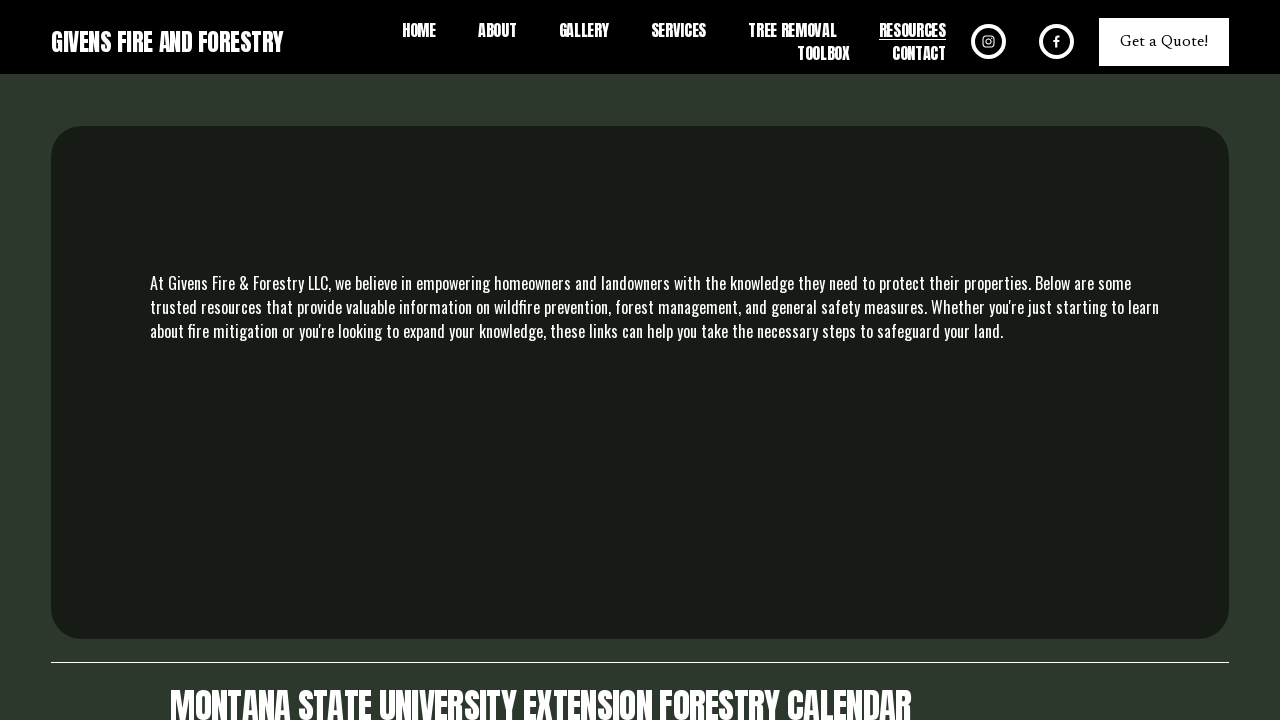

Verified navigation to Resources page at https://www.givensfireandforestry.com/resources
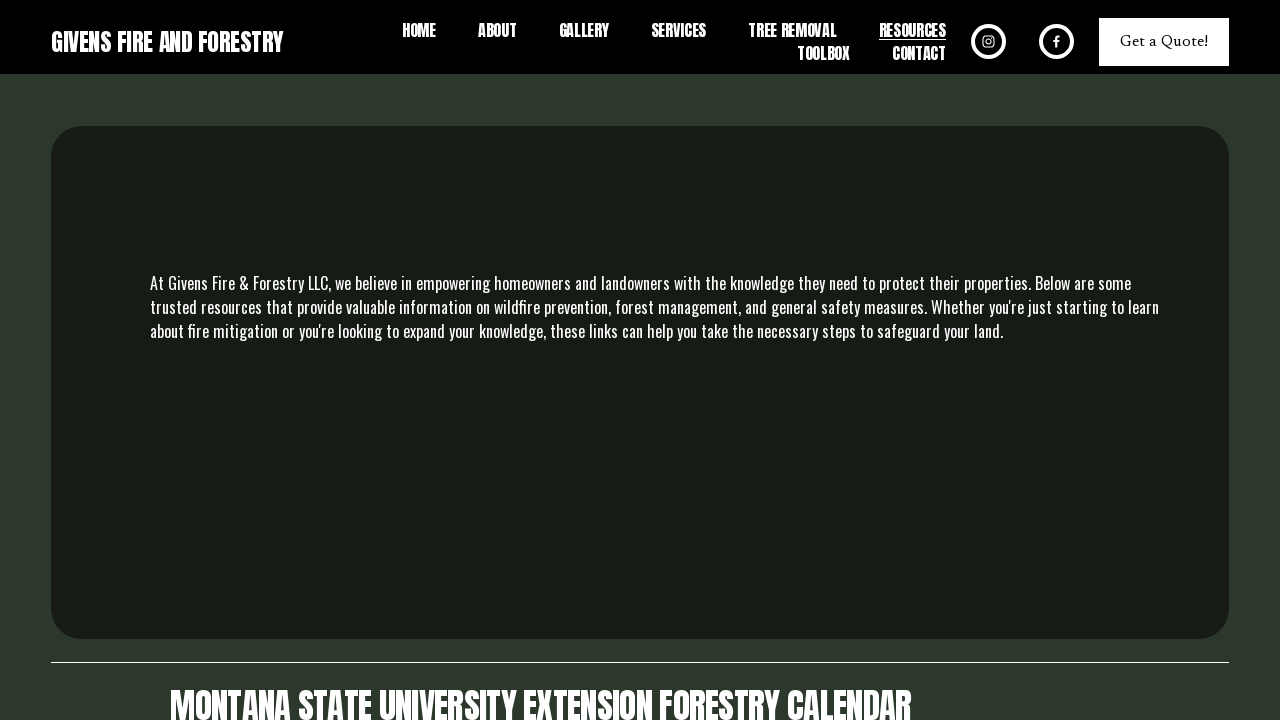

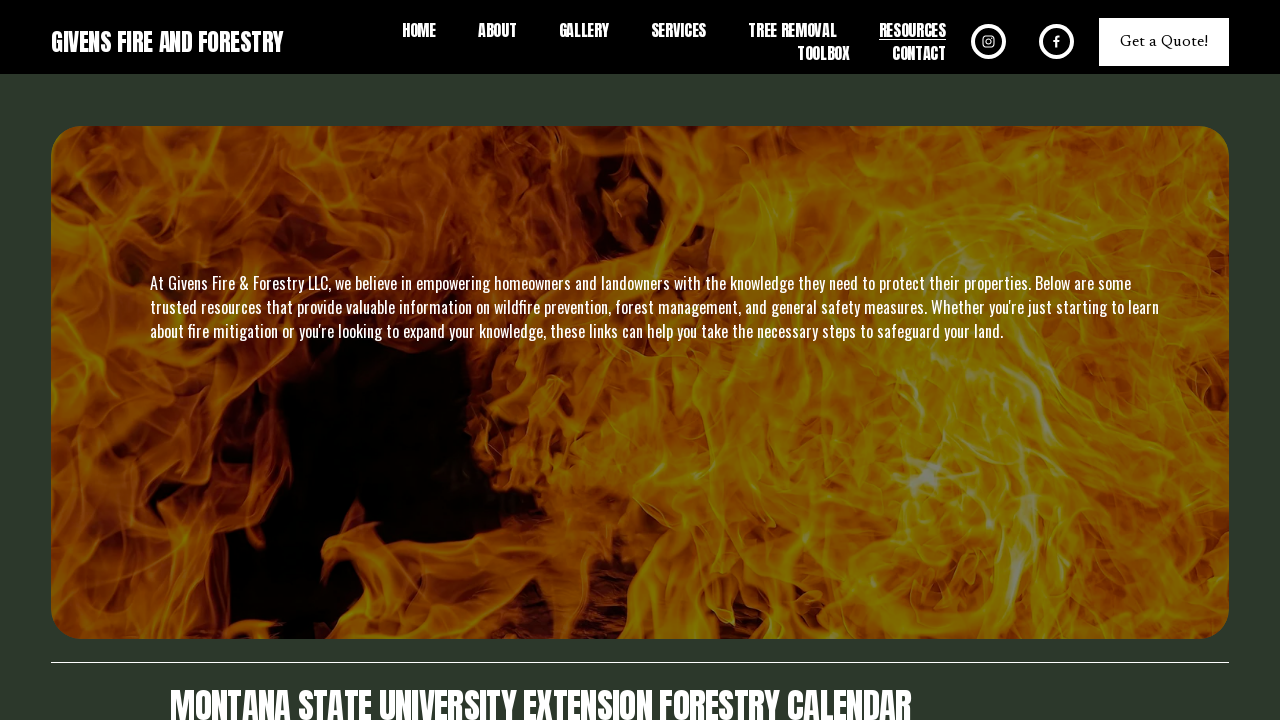